Tests the Playwright homepage by verifying the page title contains "Playwright", checking that the "Get started" link has the correct href attribute, clicking the link, and verifying navigation to the intro page.

Starting URL: https://playwright.dev

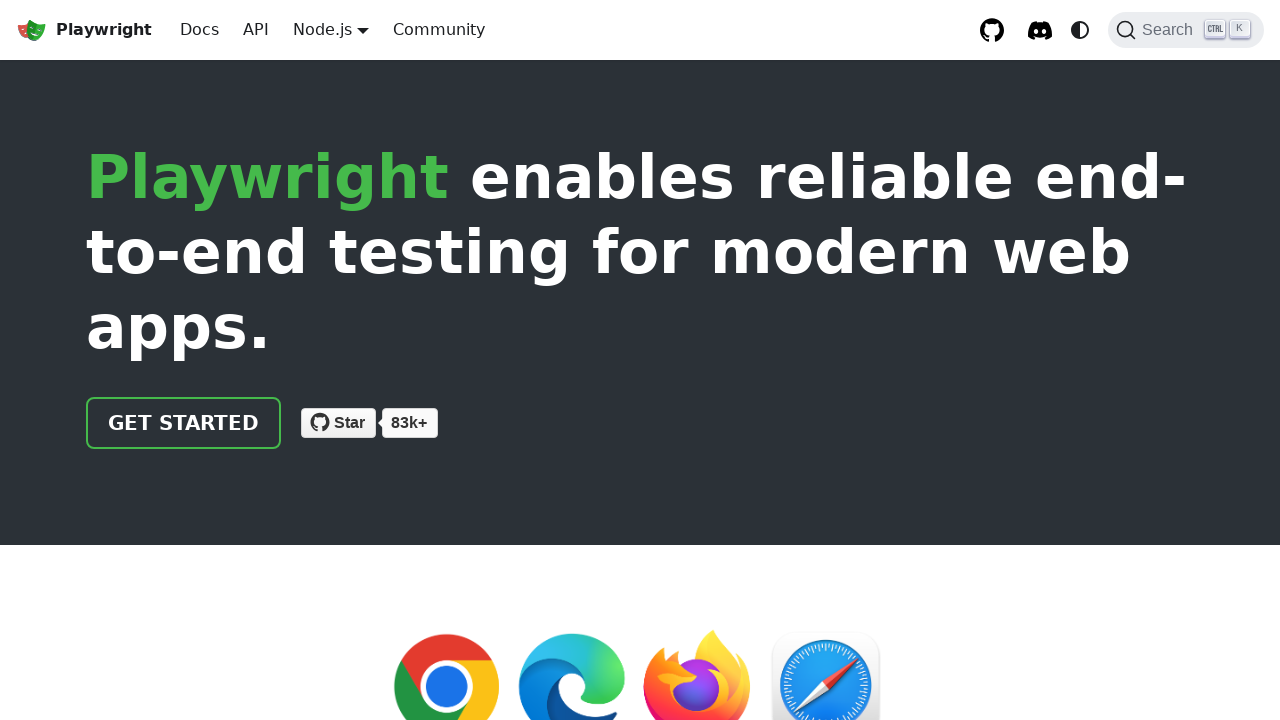

Verified page title contains 'Playwright'
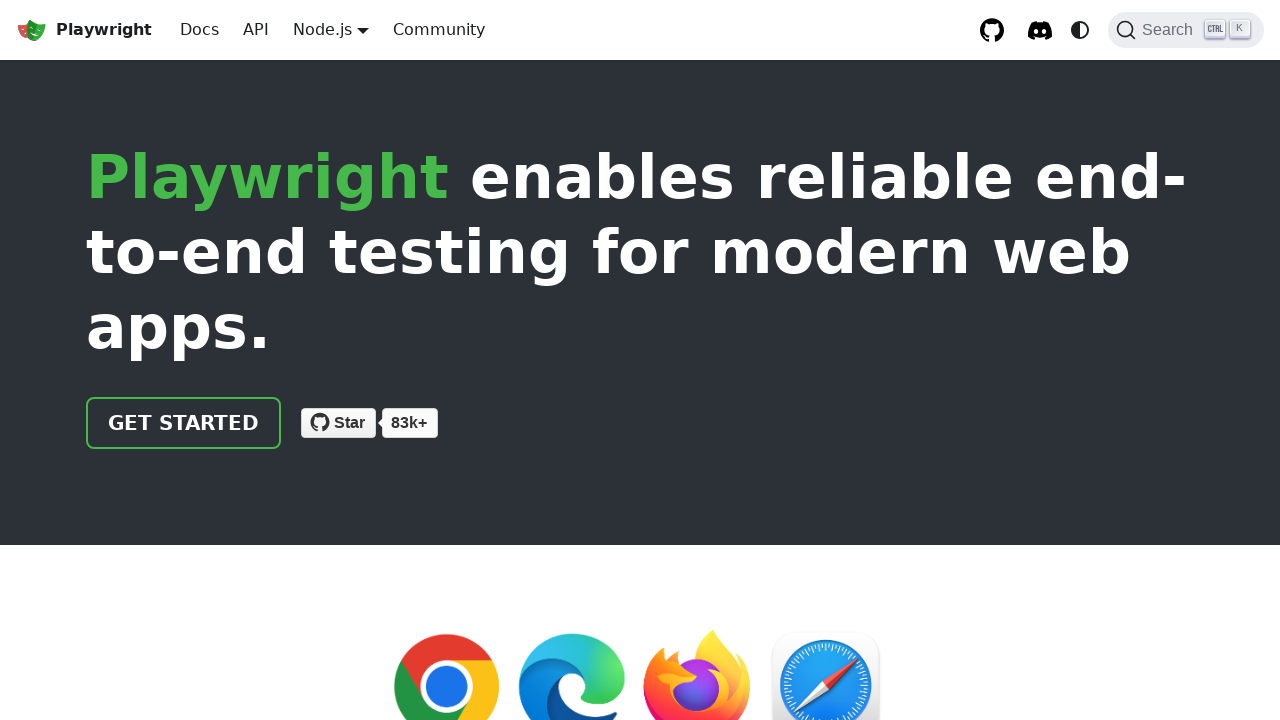

Located the 'Get started' link
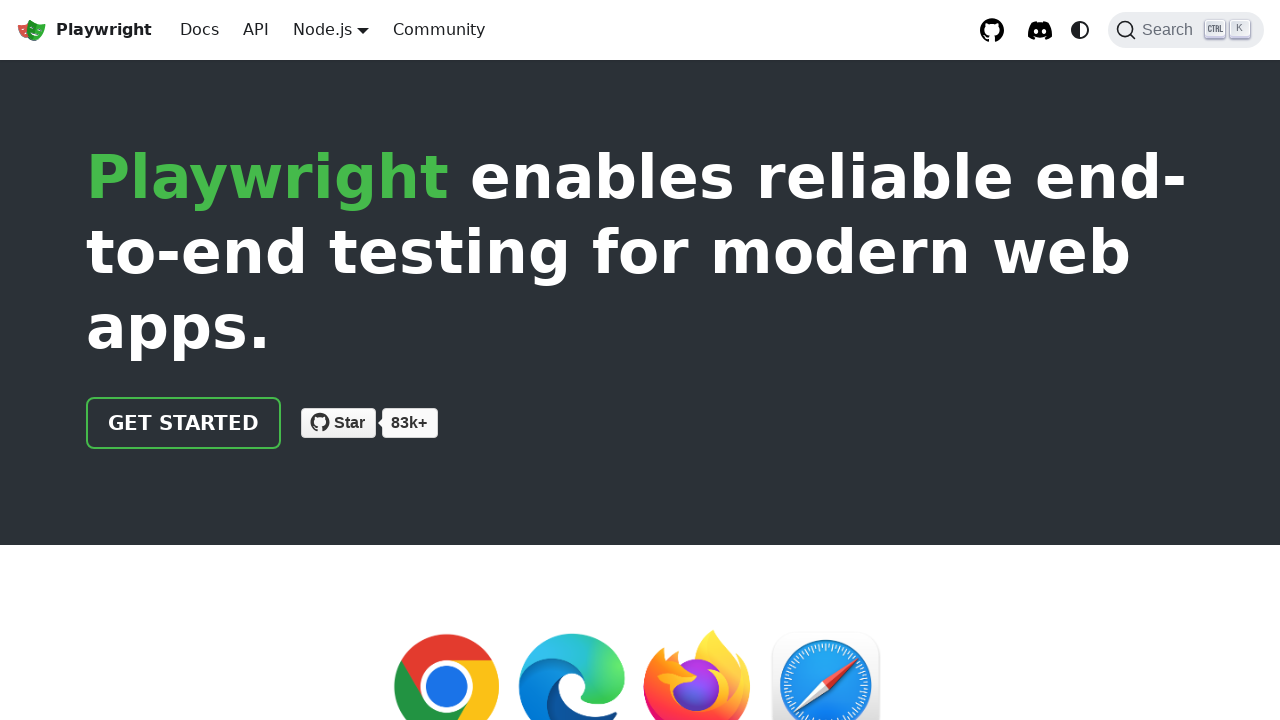

Verified 'Get started' link has href '/docs/intro'
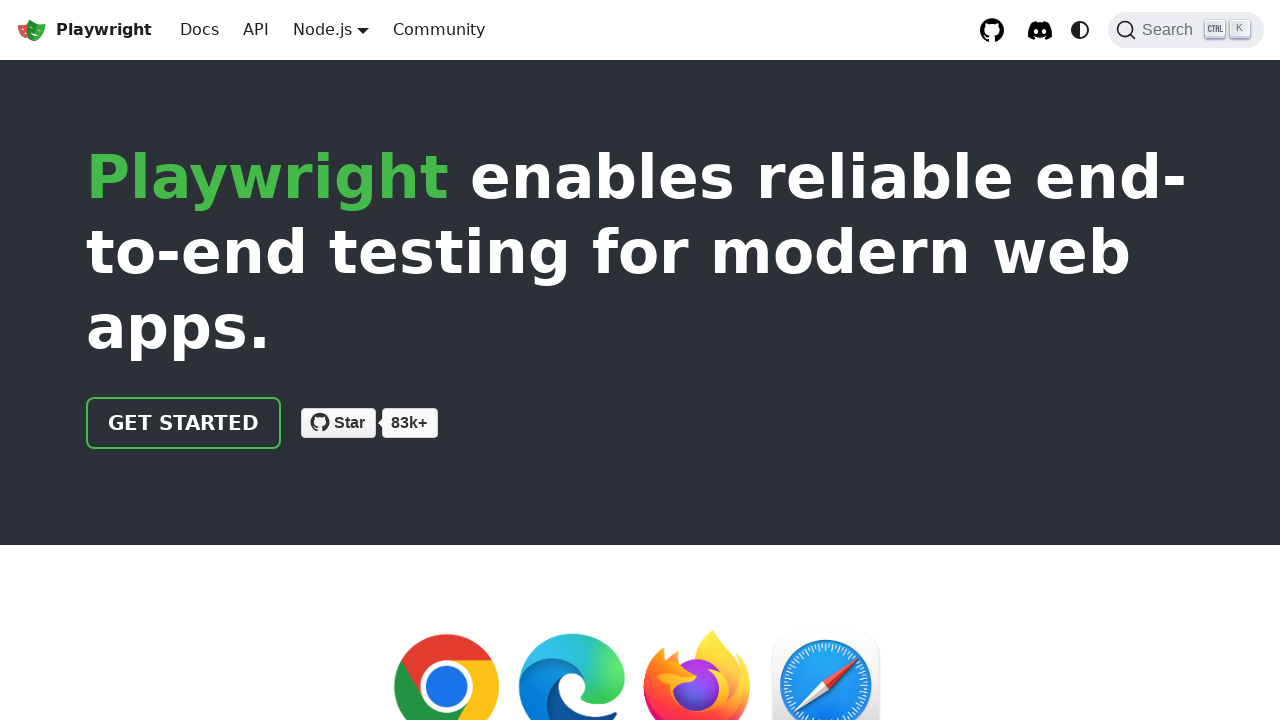

Clicked the 'Get started' link at (184, 423) on internal:role=link[name="Get started"i]
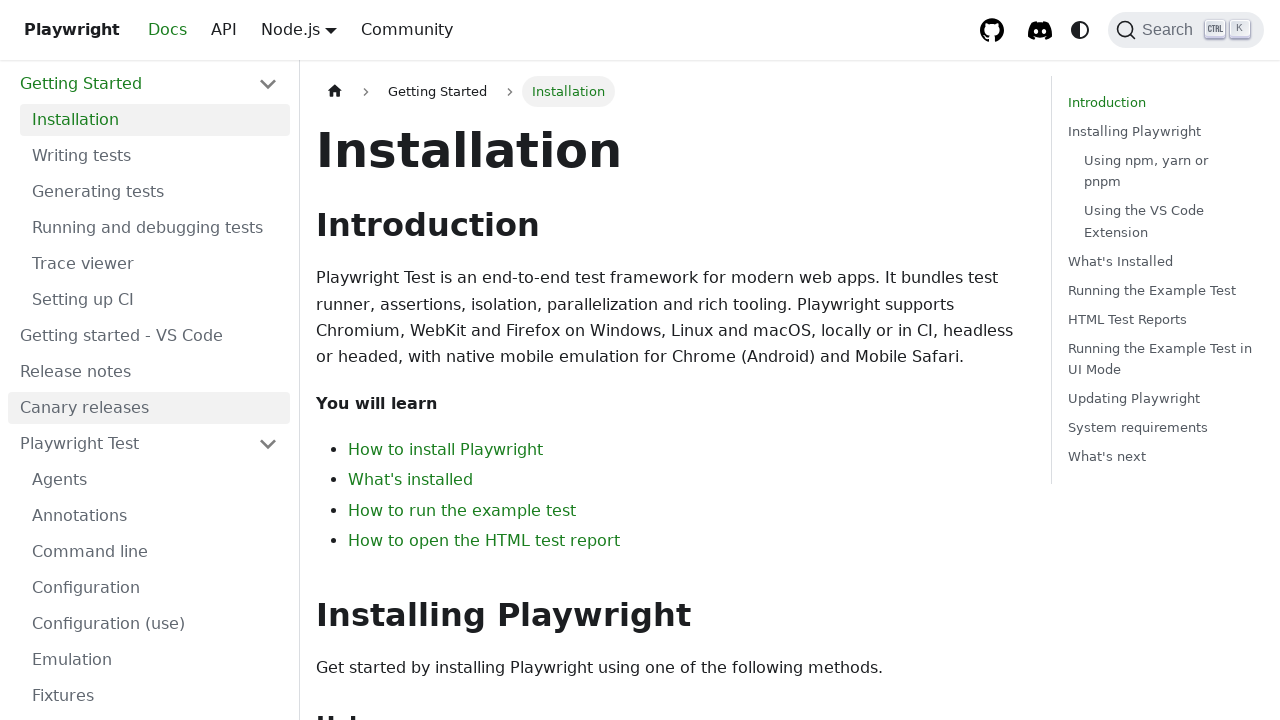

Verified navigation to intro page
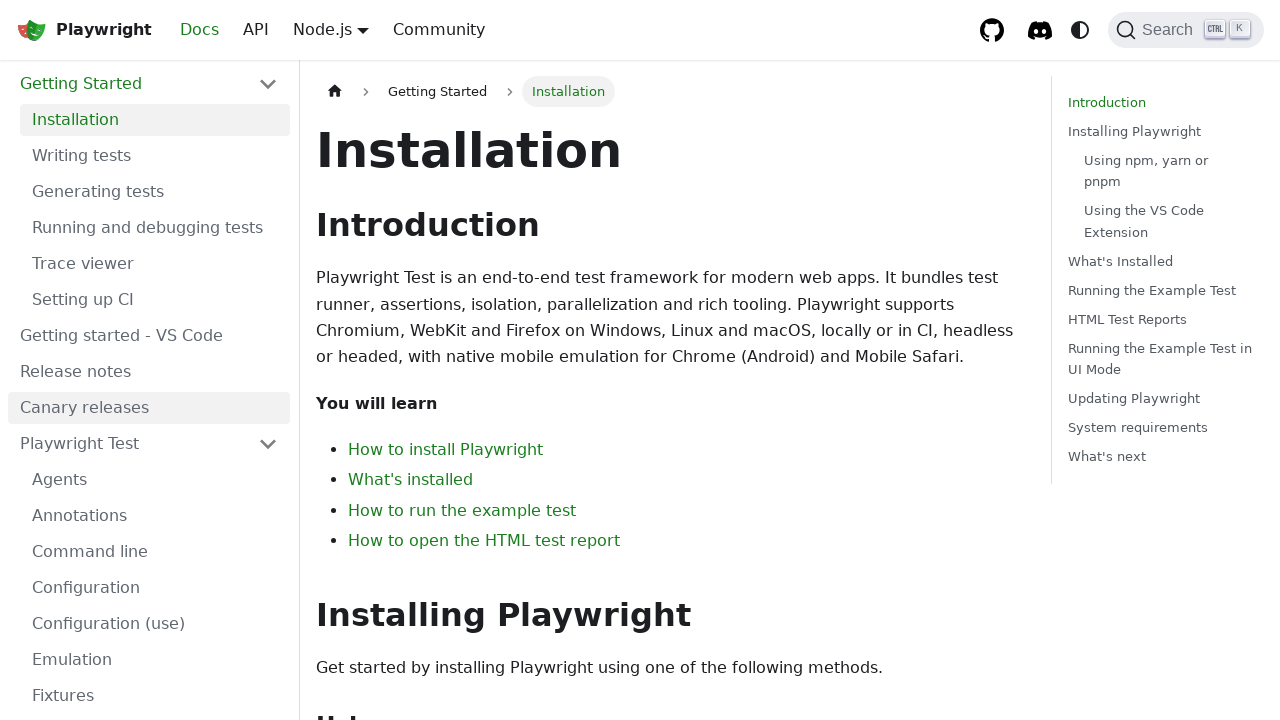

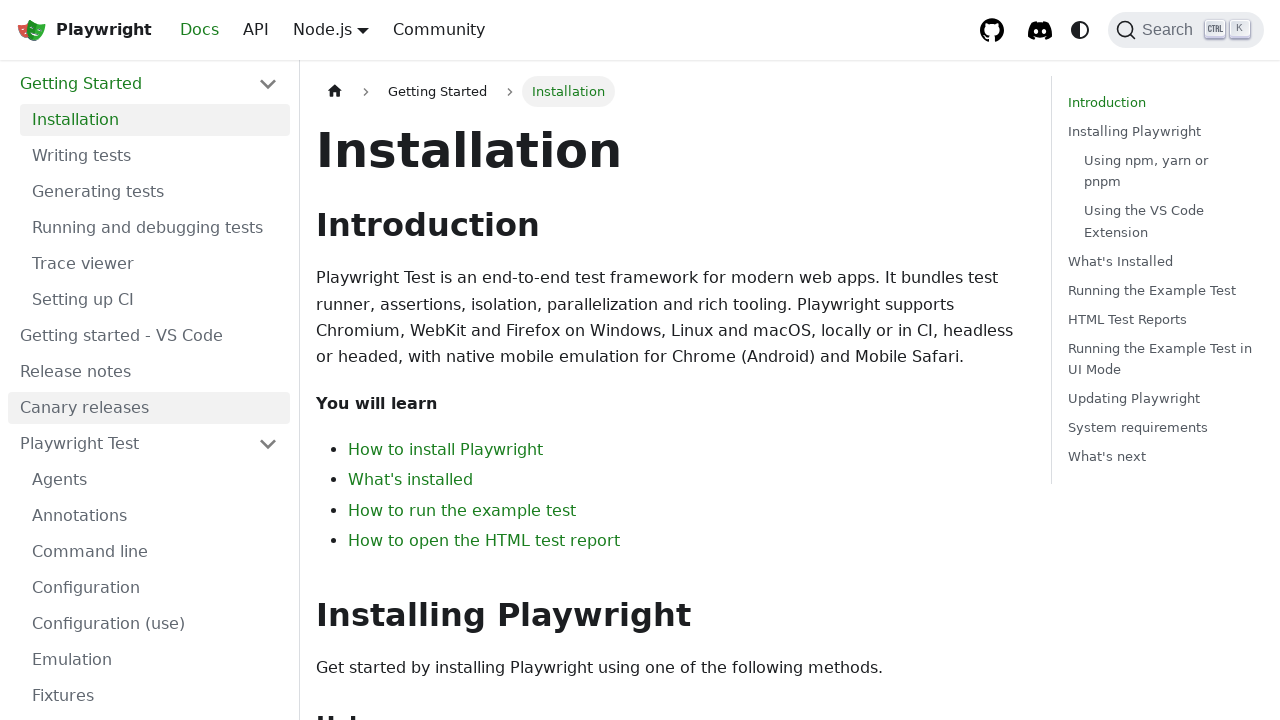